Tests successful form submission by entering a correct number (81) and verifying an alert displays the square root result

Starting URL: https://kristinek.github.io/site/tasks/enter_a_number

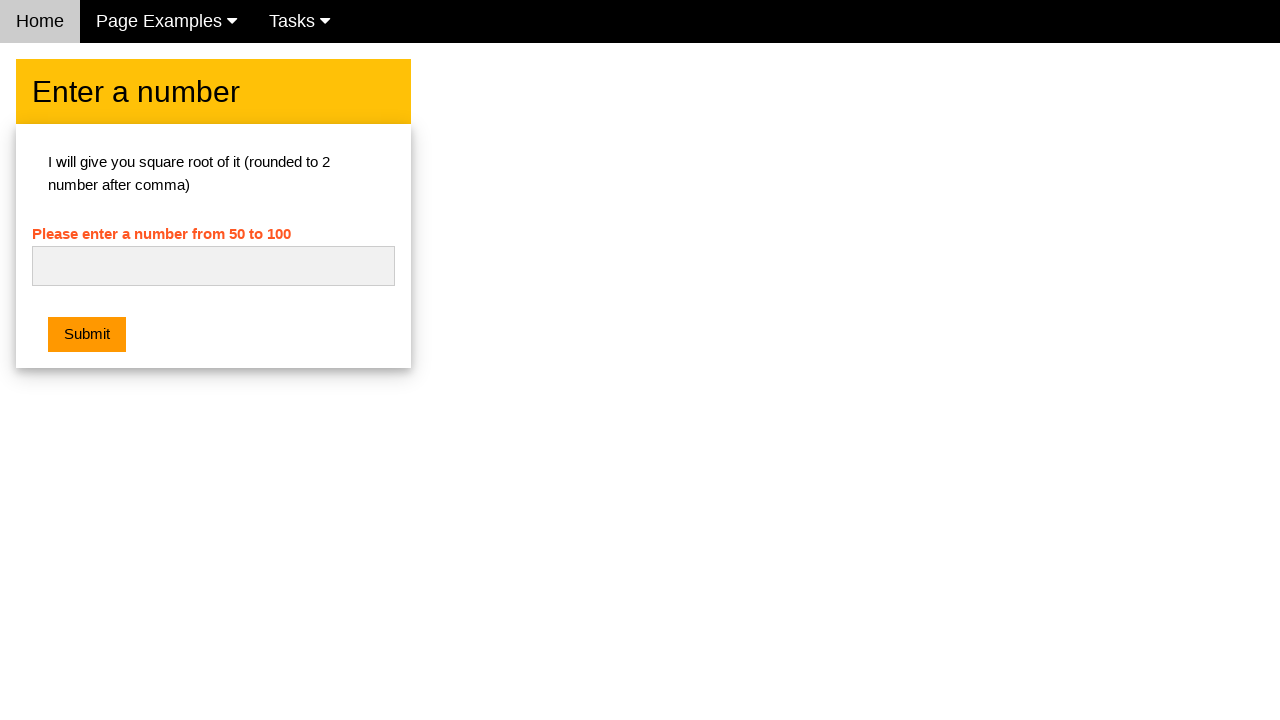

Navigated to the number entry form page
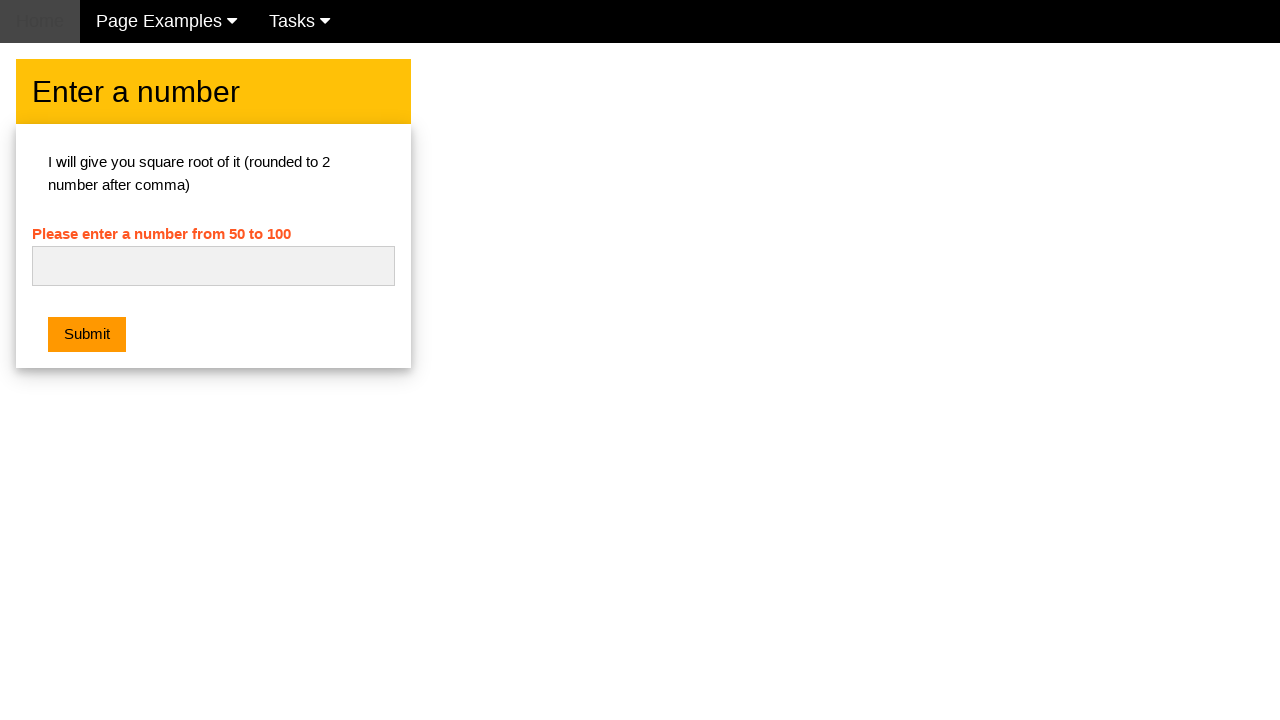

Entered correct number 81 into the form field on #numb
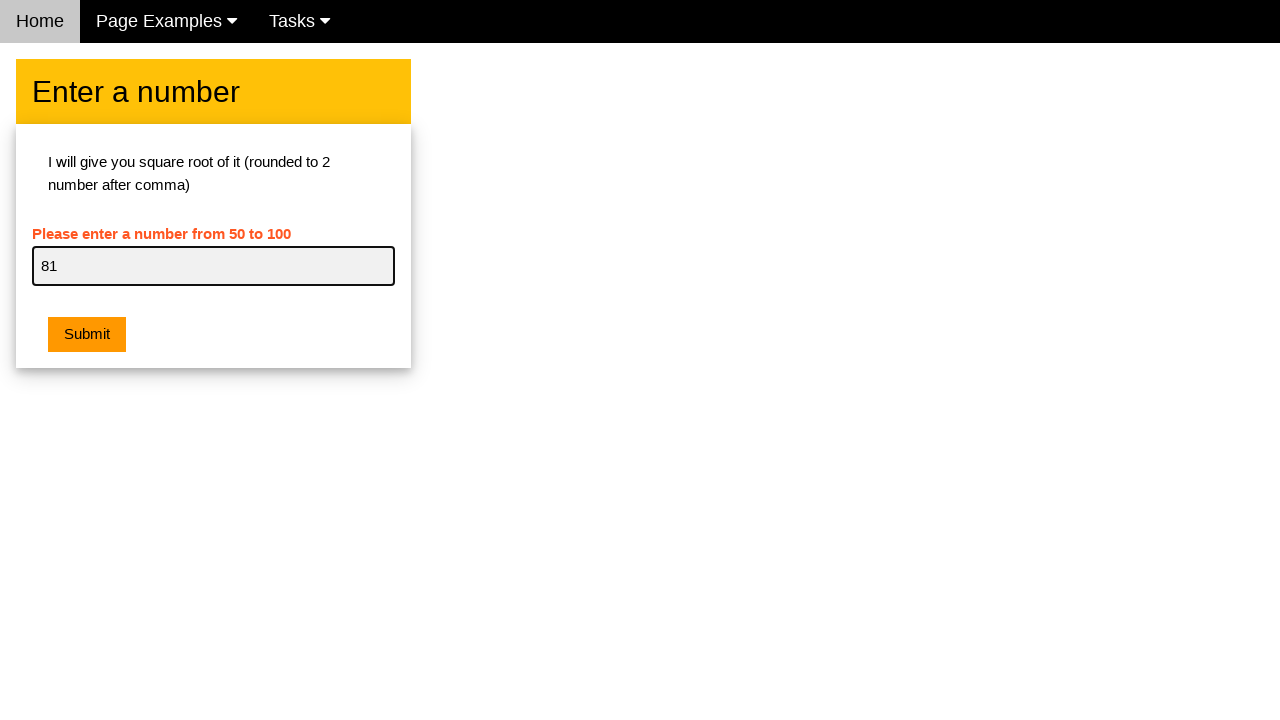

Clicked submit button to trigger square root calculation at (87, 335) on button[type='submit'], input[type='submit'], button:has-text('Submit')
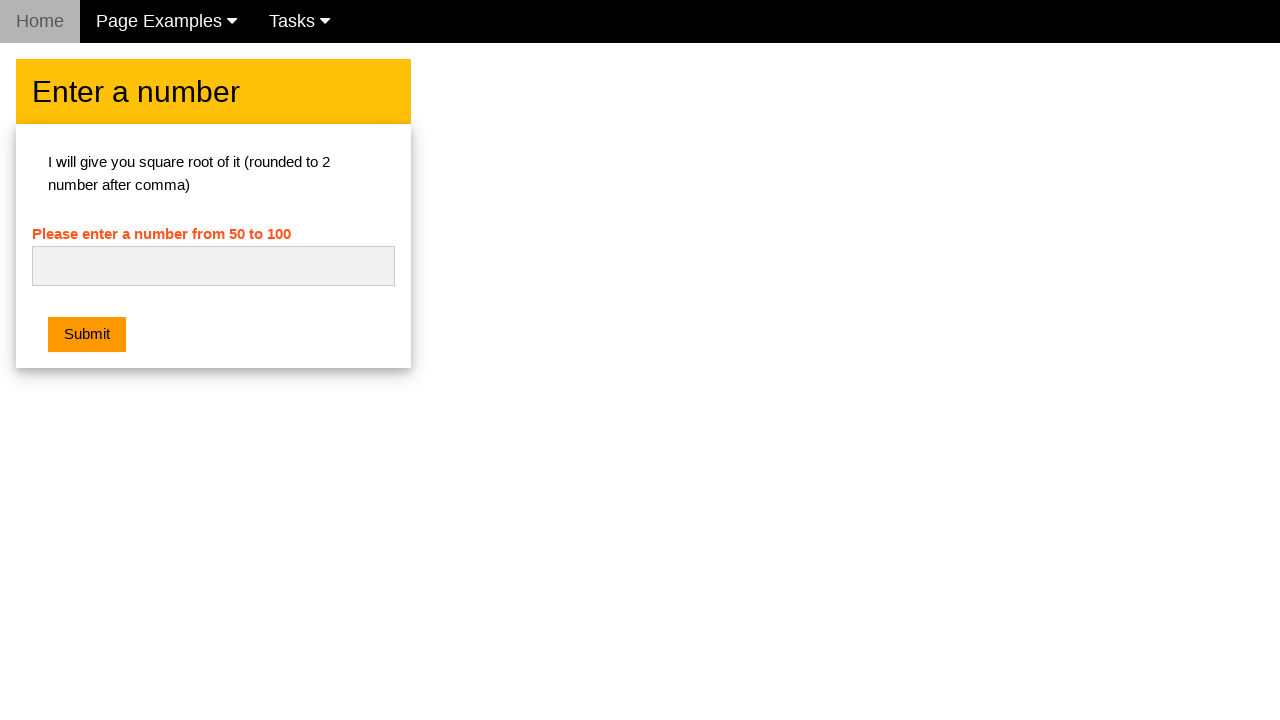

Alert dialog with square root result (9) was accepted
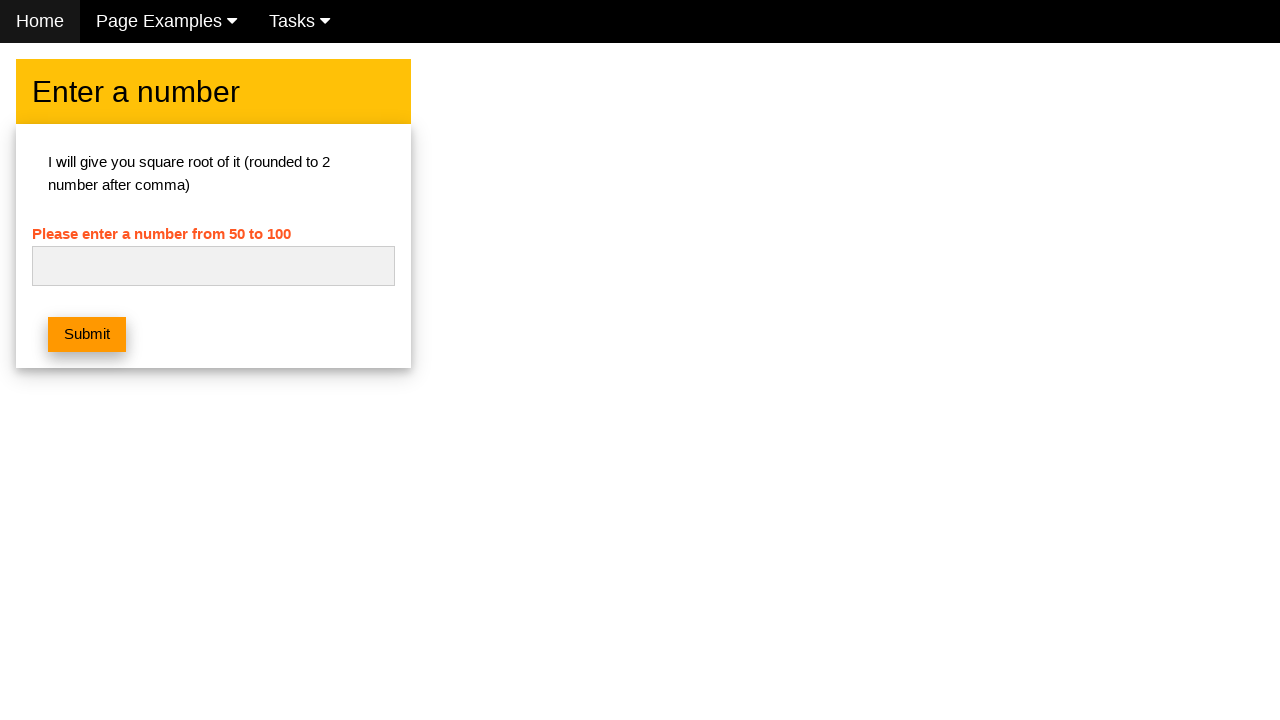

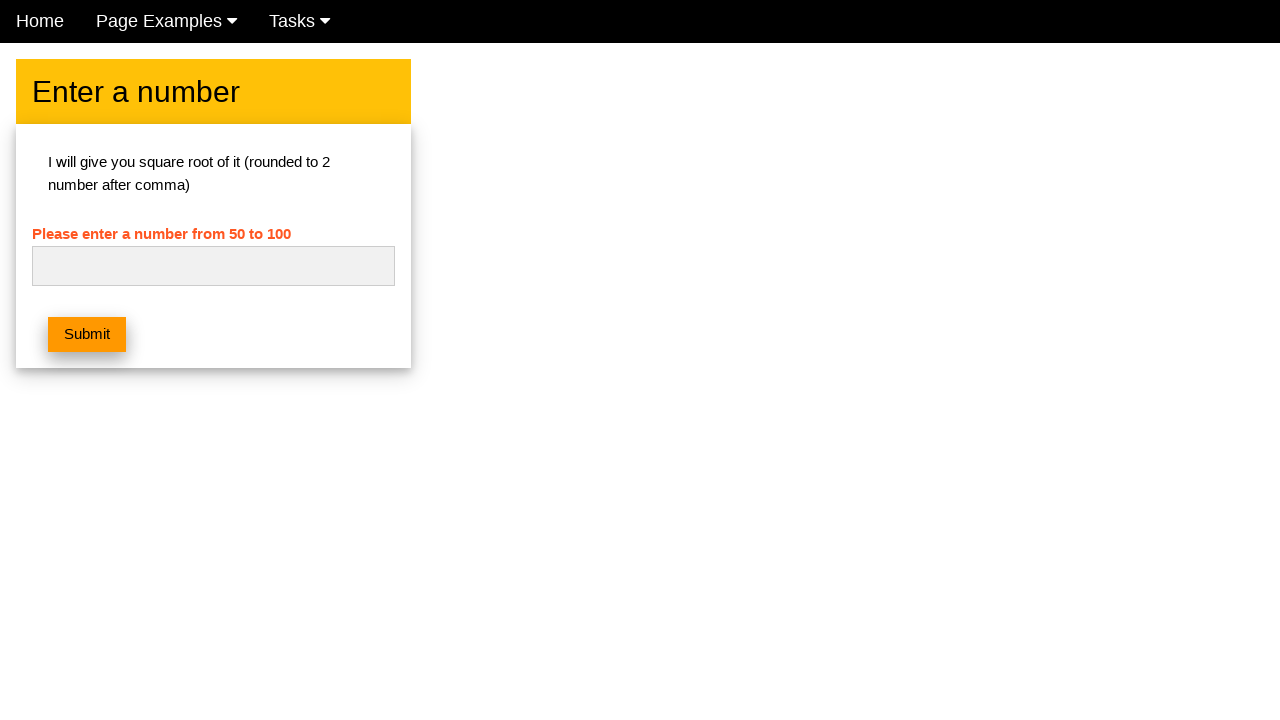